Tests drag and drop functionality by dragging element A to element B's position and verifying the swap

Starting URL: https://the-internet.herokuapp.com/drag_and_drop

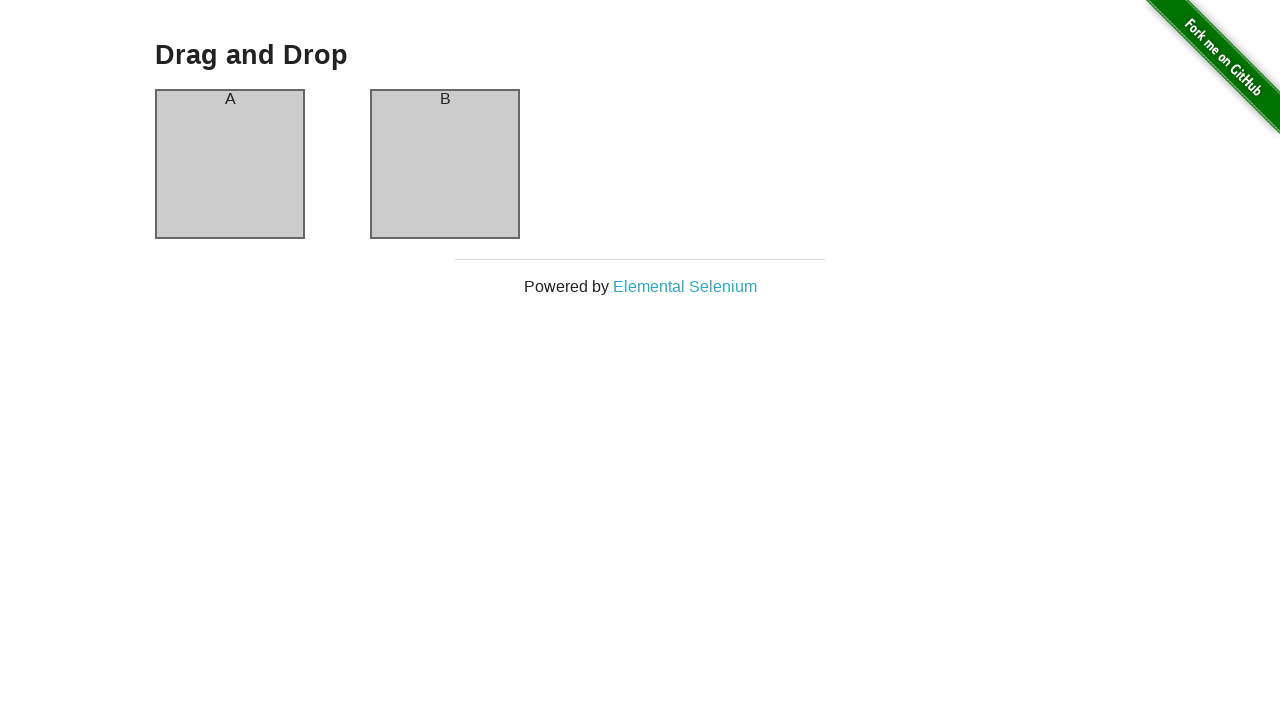

Located draggable element A (#column-a)
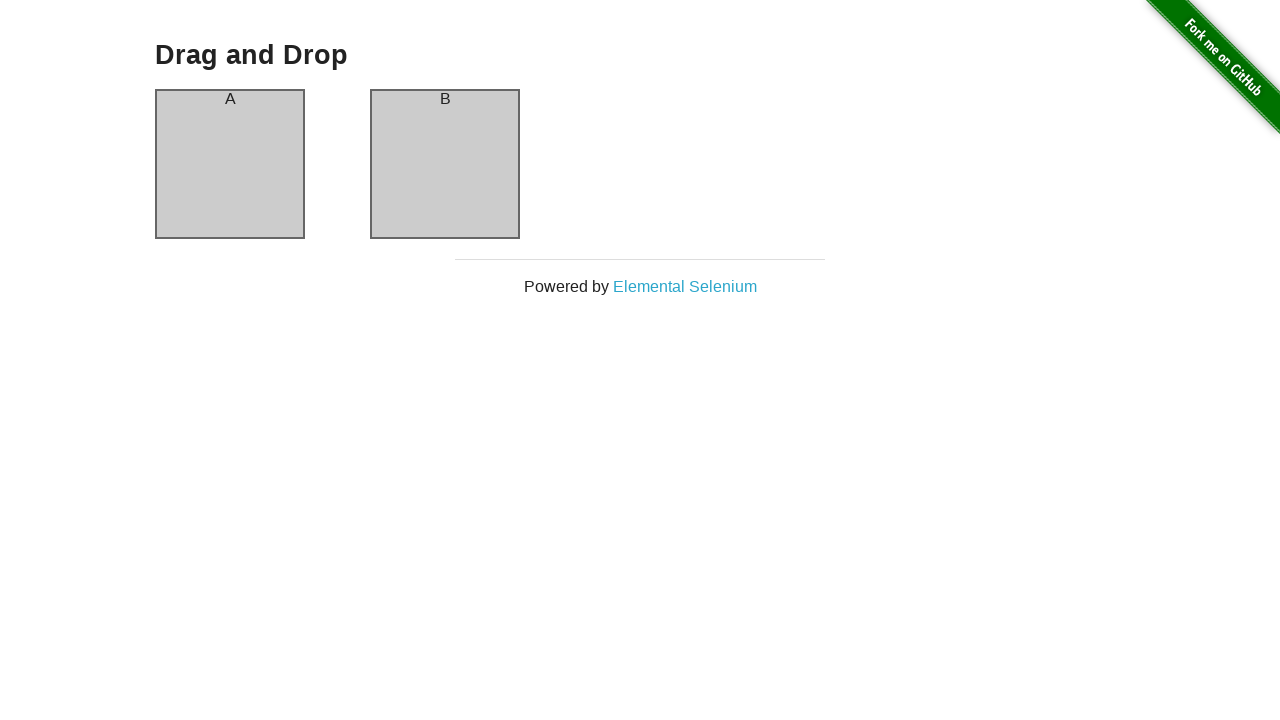

Located draggable element B (#column-b)
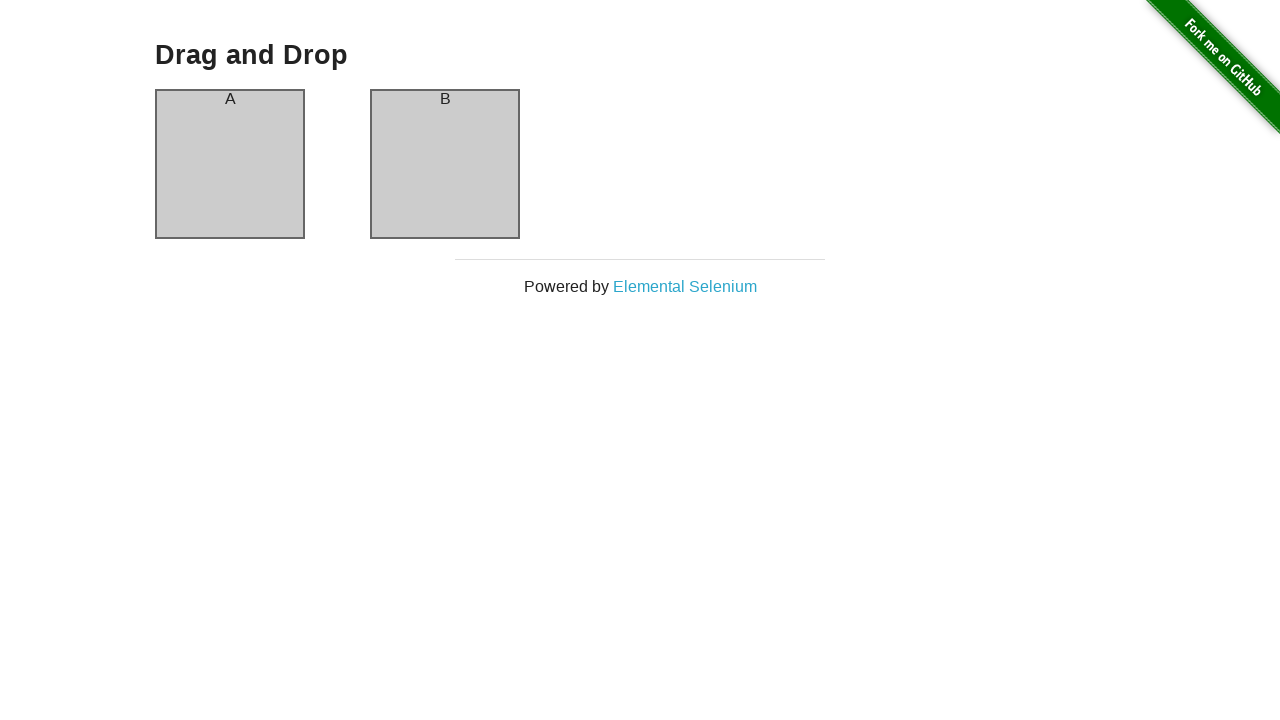

Dragged element A to element B position at (445, 164)
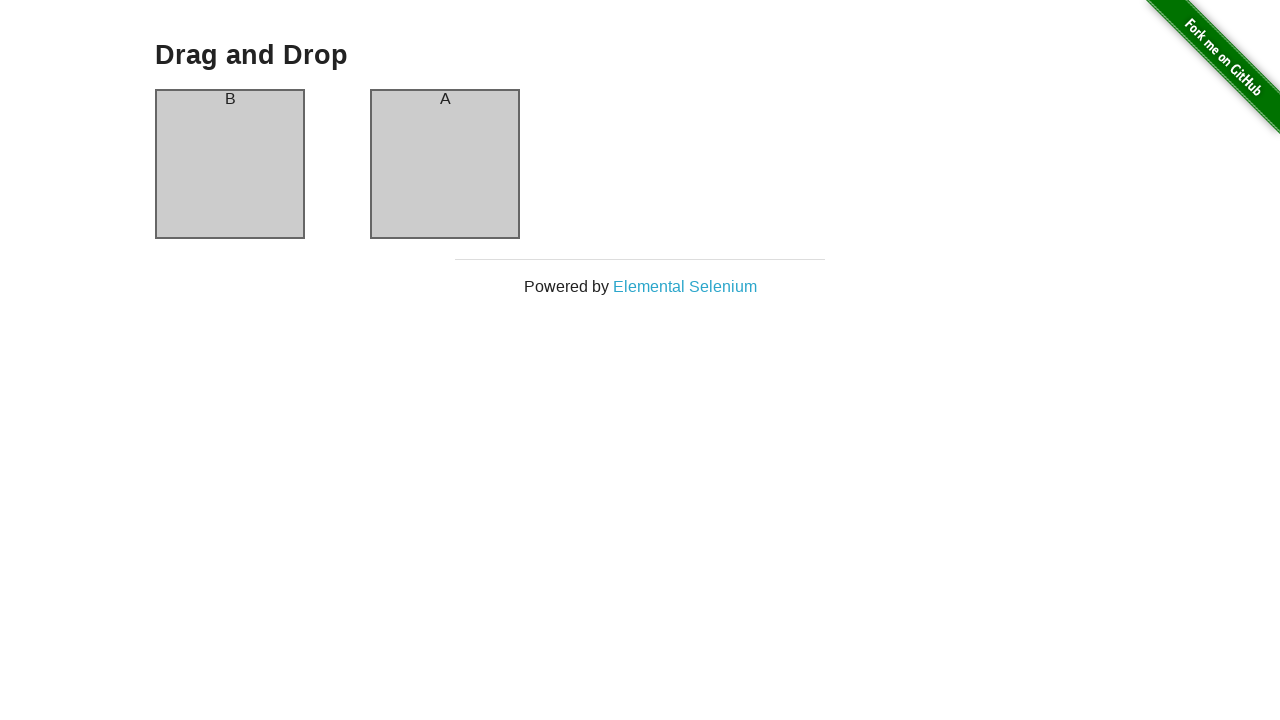

Verified that element A header now contains 'B' - drag and drop swap successful
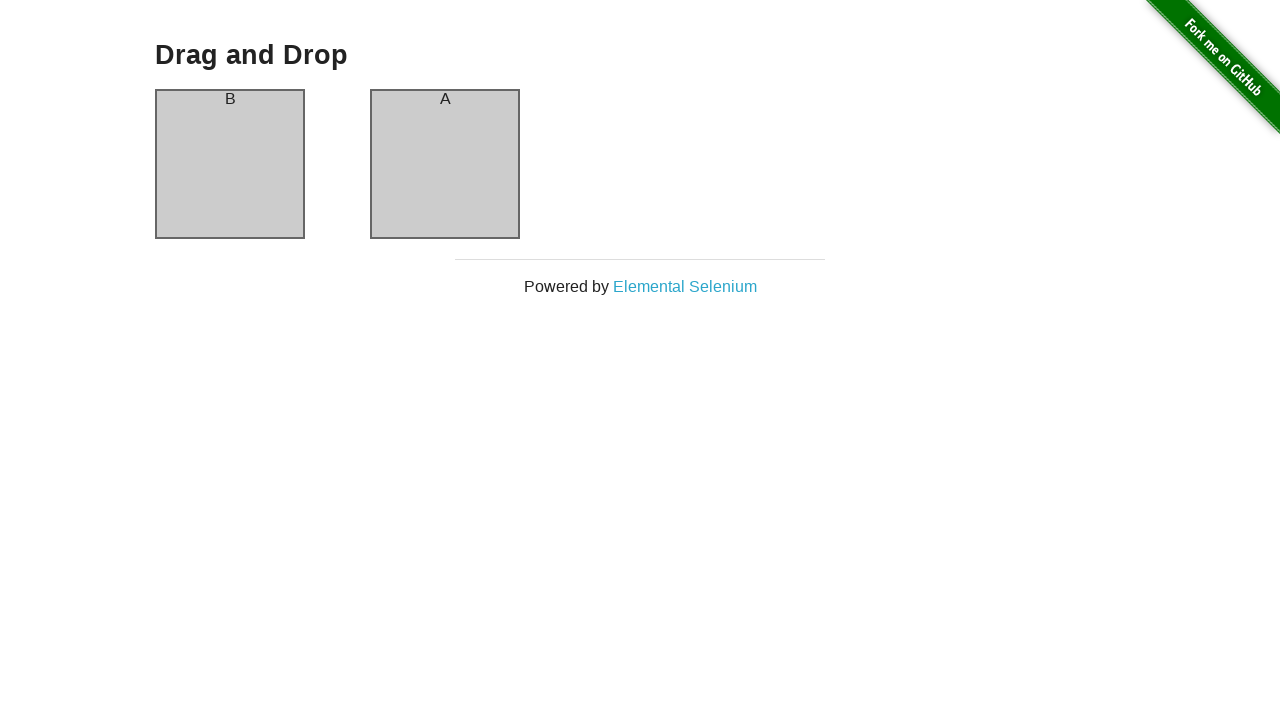

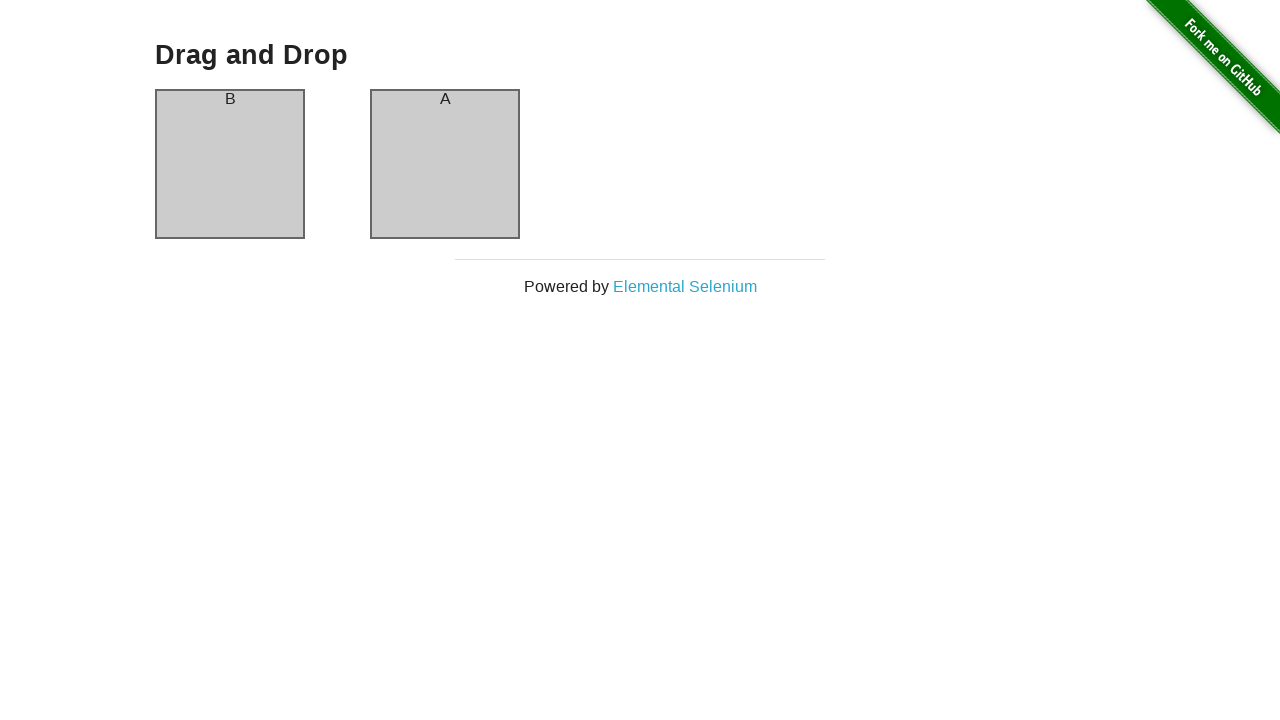